Navigates to example.com, verifies the page URL is correct, and clicks the first link on the page.

Starting URL: https://example.com/

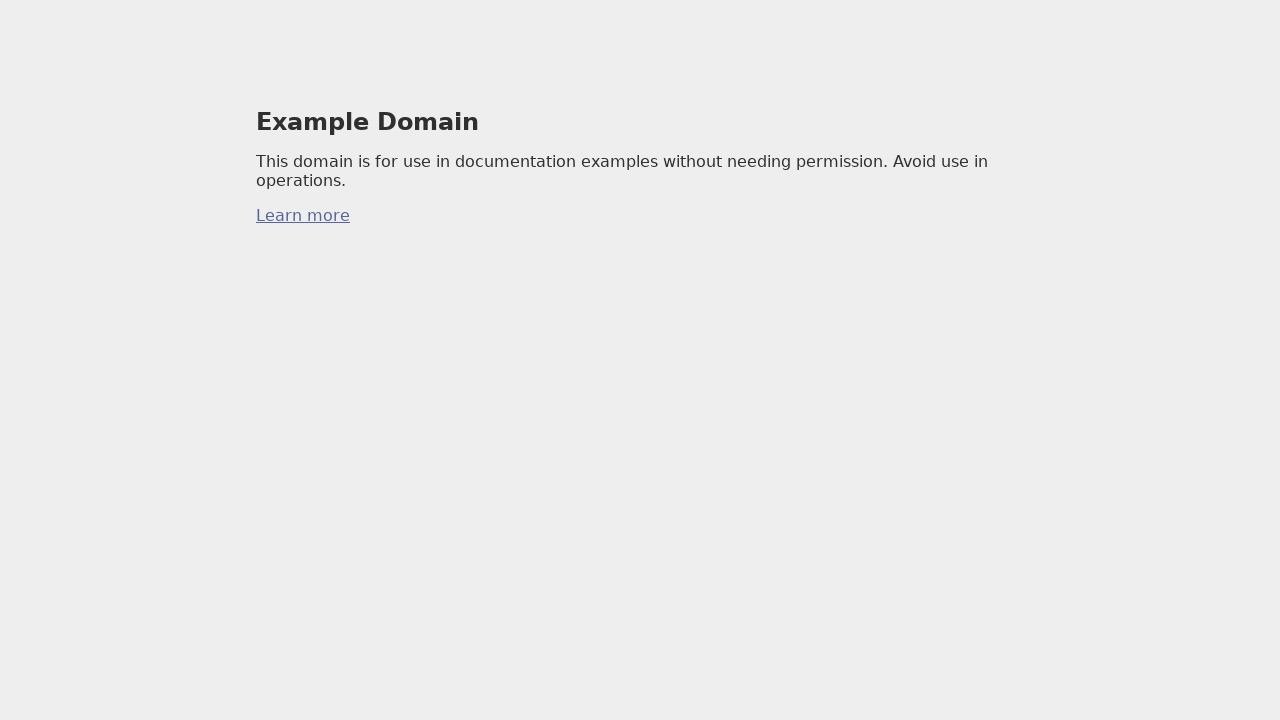

Navigated to https://example.com/
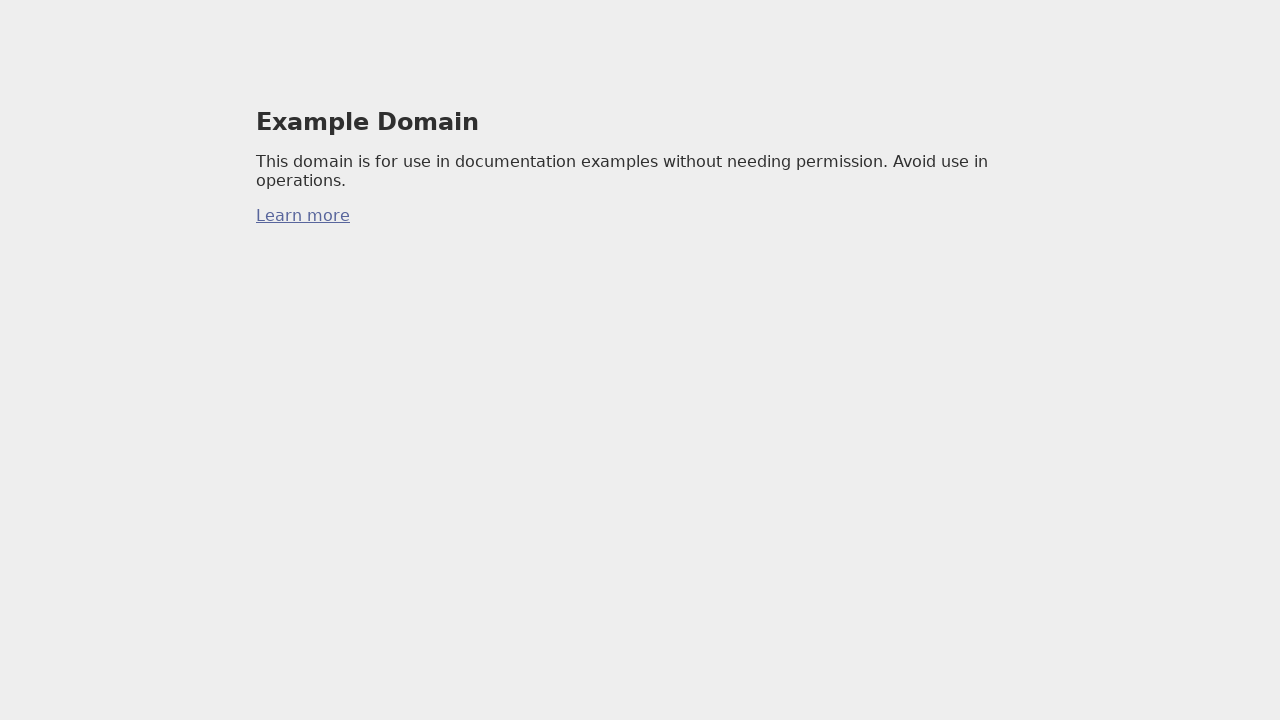

Verified page URL is https://example.com/
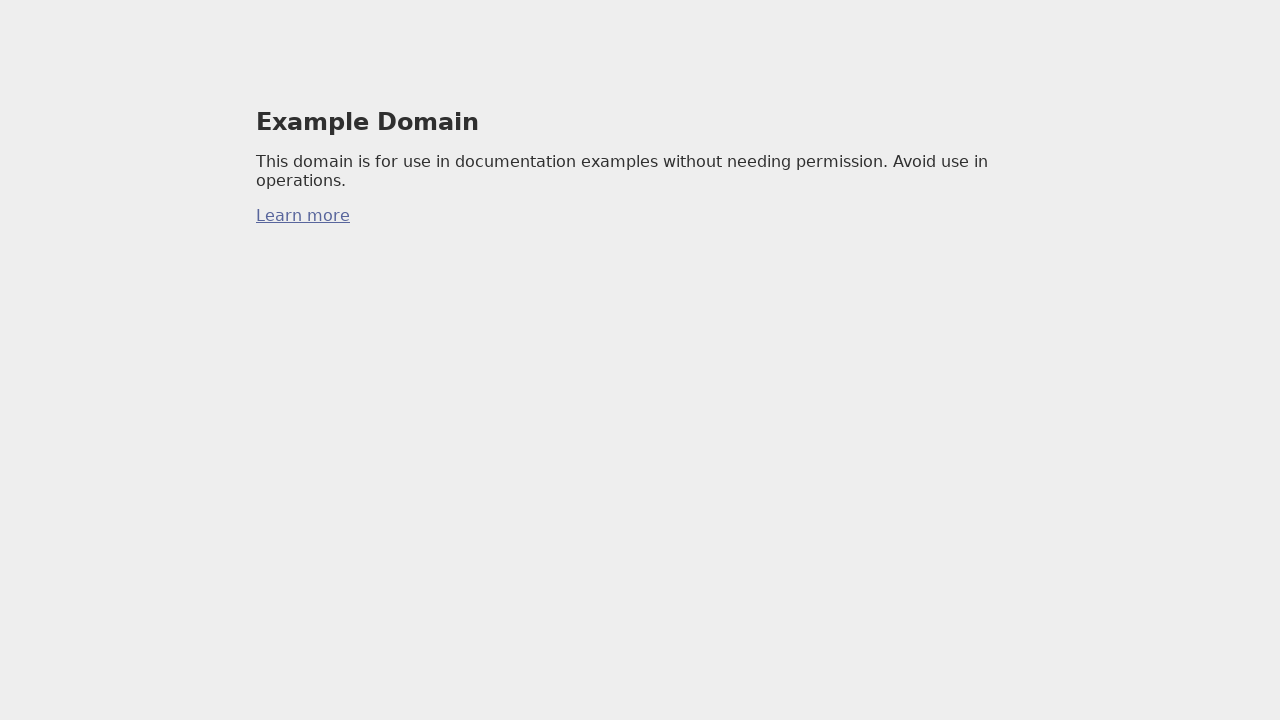

Clicked the first link on the page at (303, 216) on a
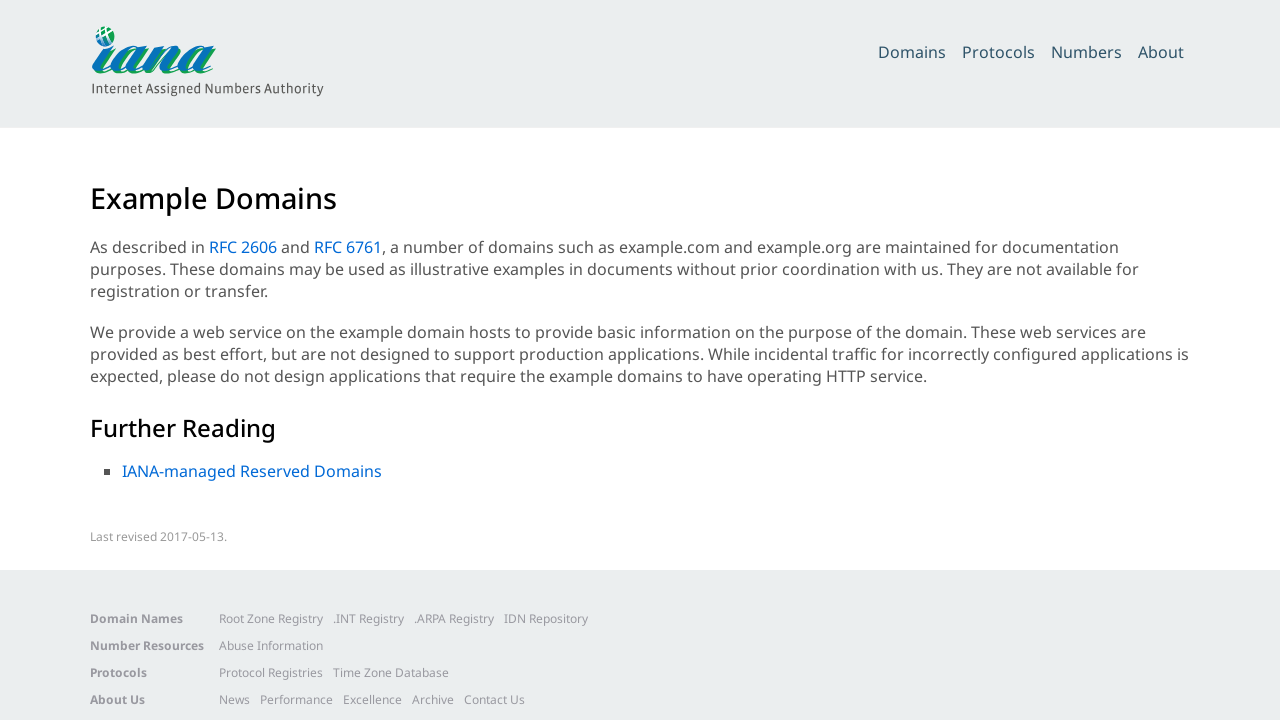

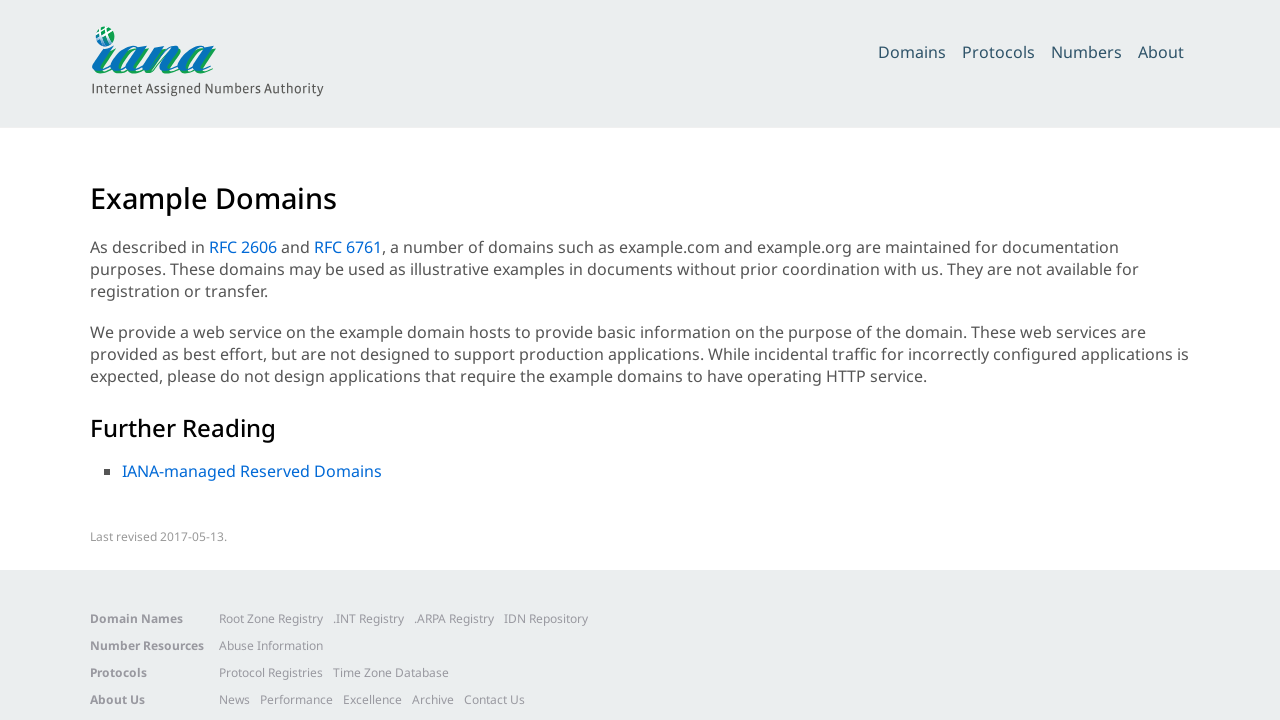